Tests login form validation by submitting empty username and password fields and verifying that an appropriate error message is displayed

Starting URL: https://www.saucedemo.com/

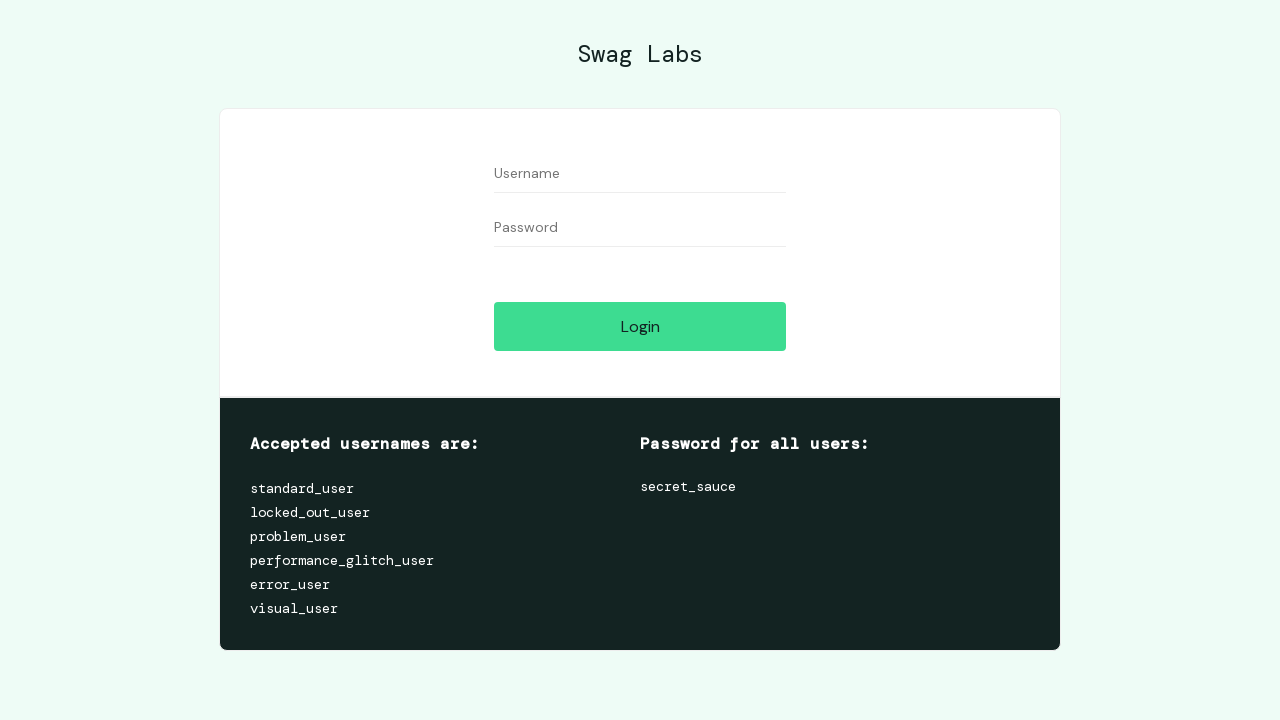

Filled username field with empty value on form #user-name
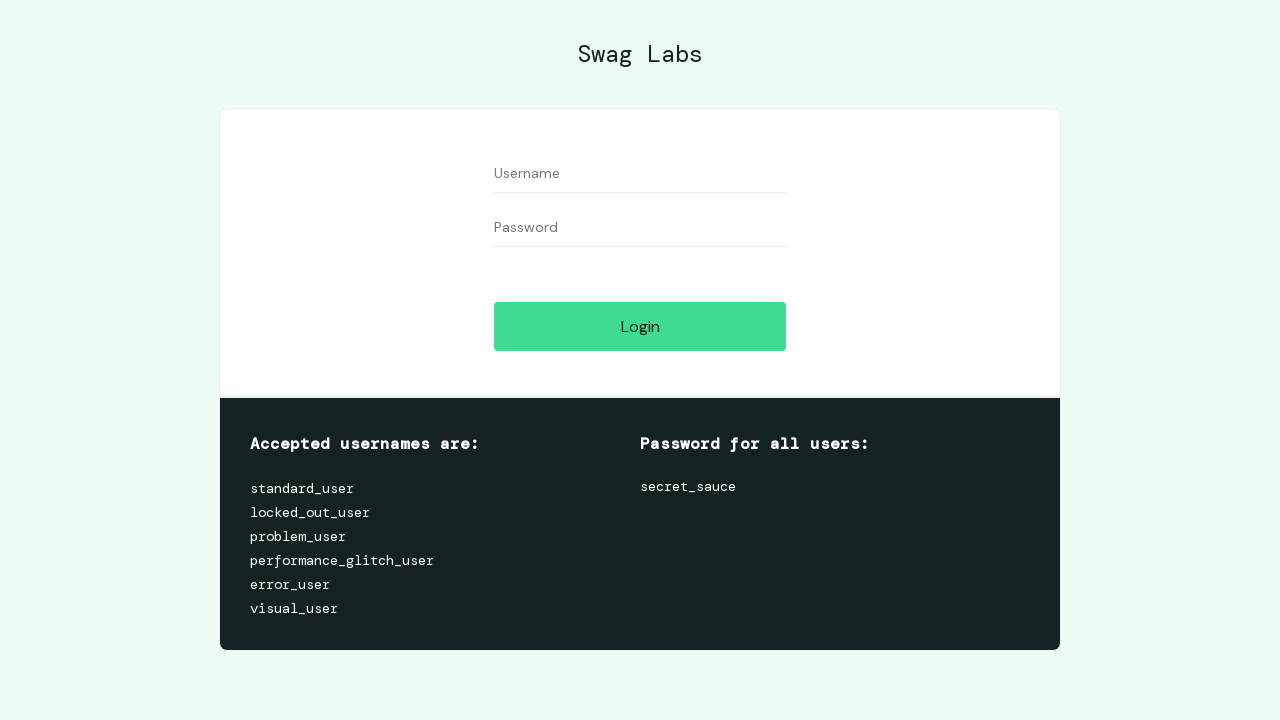

Filled password field with empty value on form #password
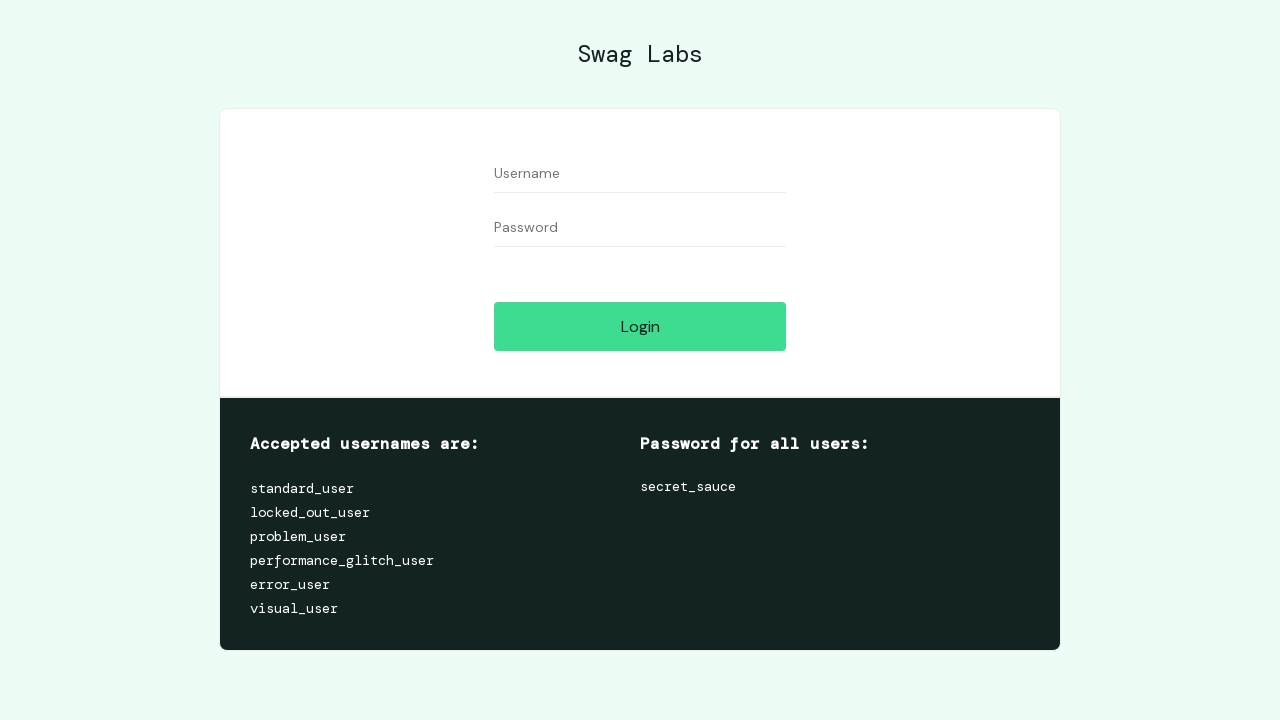

Clicked login button with empty credentials at (640, 326) on form #login-button
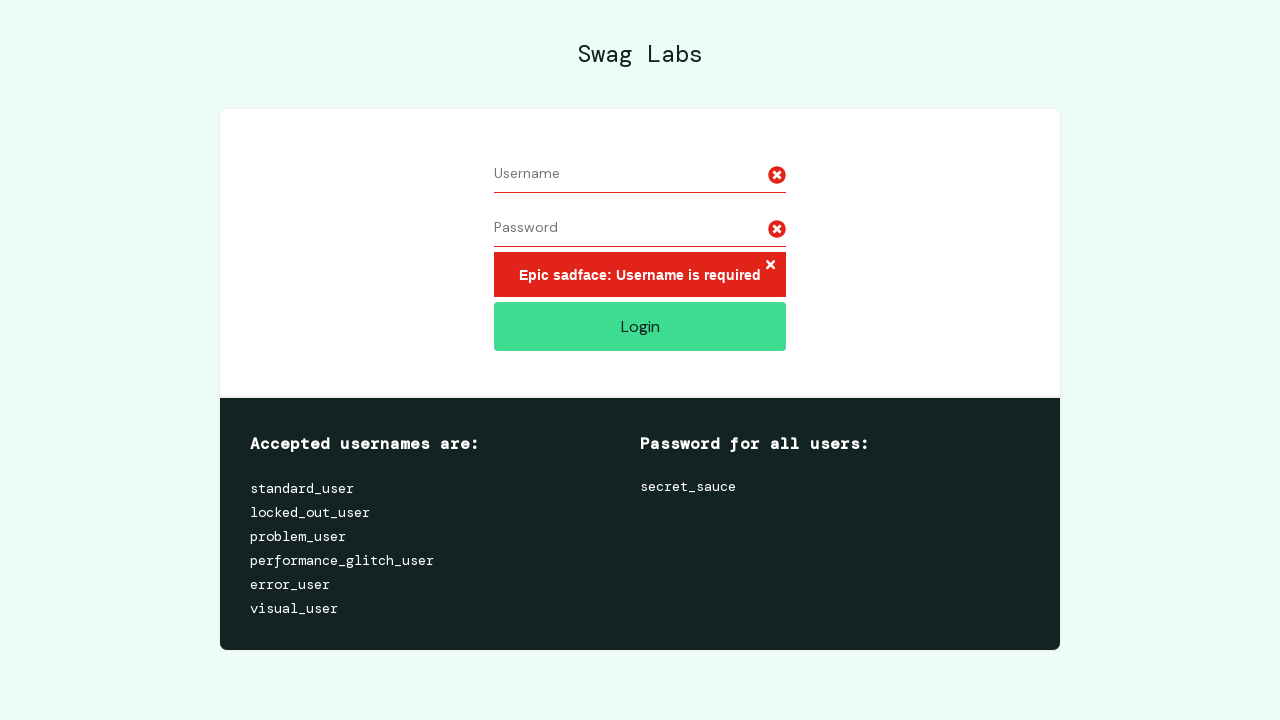

Error message 'Epic sadface: Username is required' appeared on page
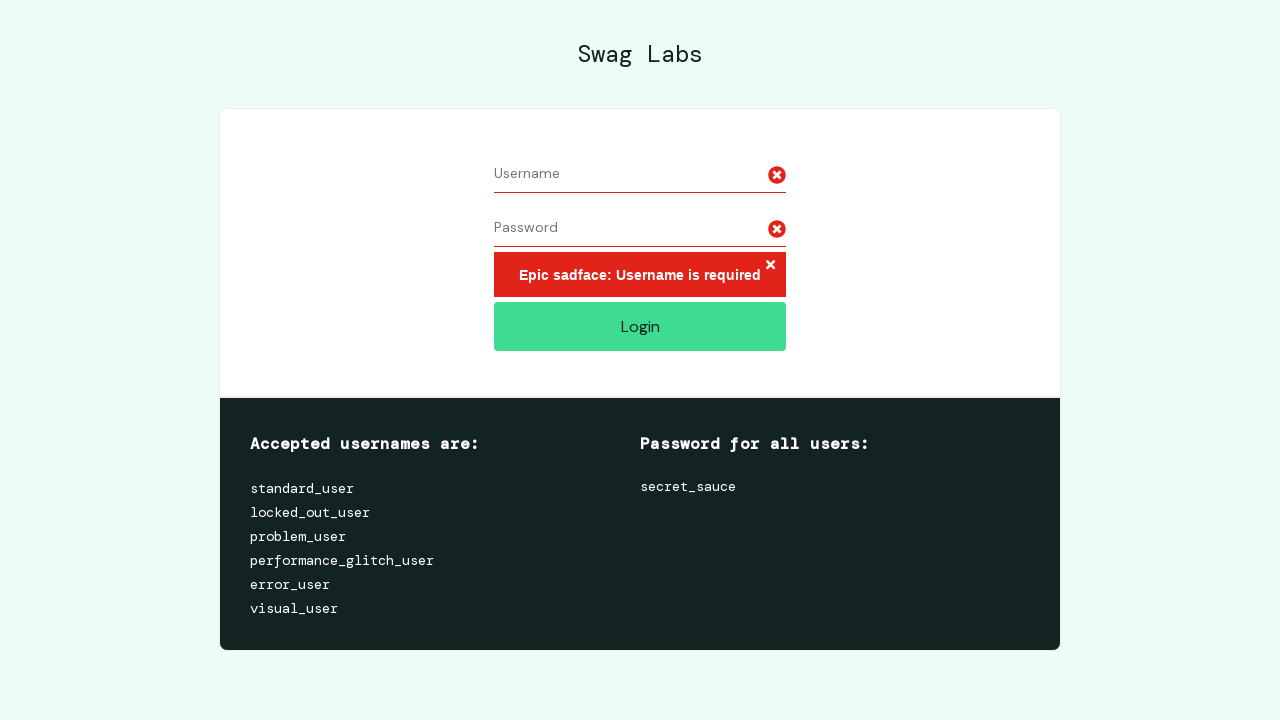

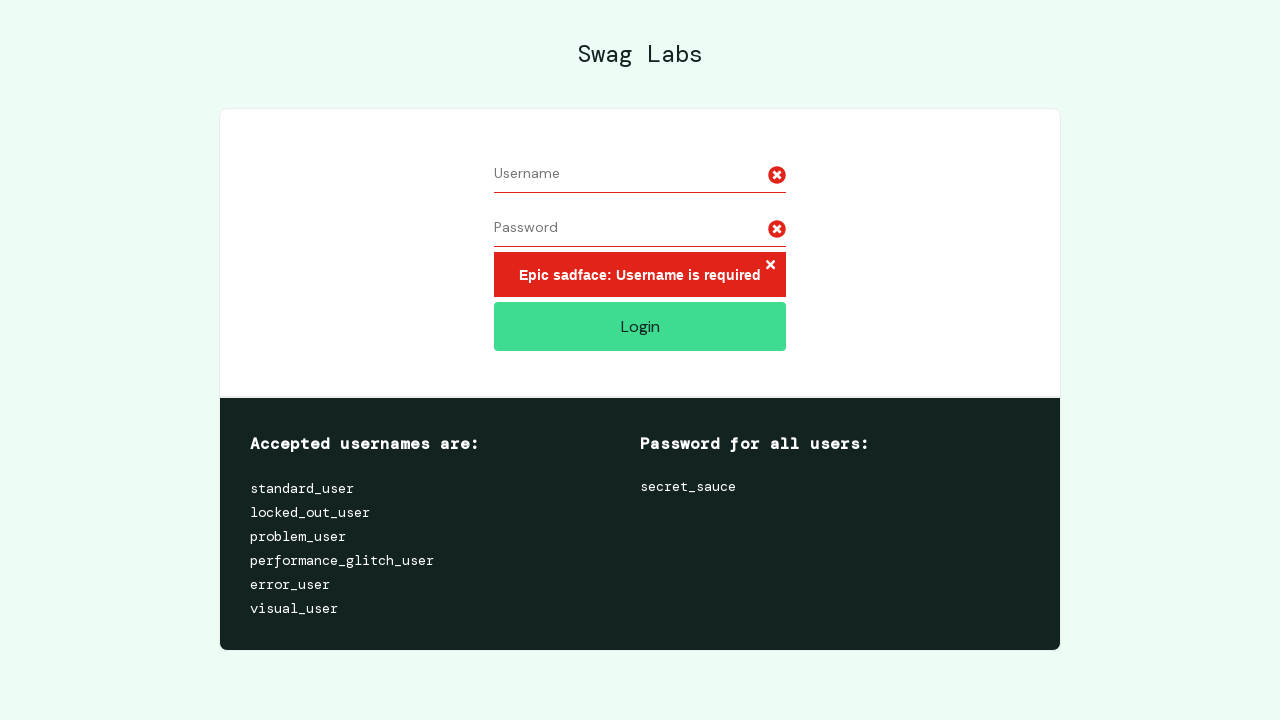